Tests single static dropdown selection using different methods (value, label, and index)

Starting URL: https://demo.automationtesting.in/Register.html

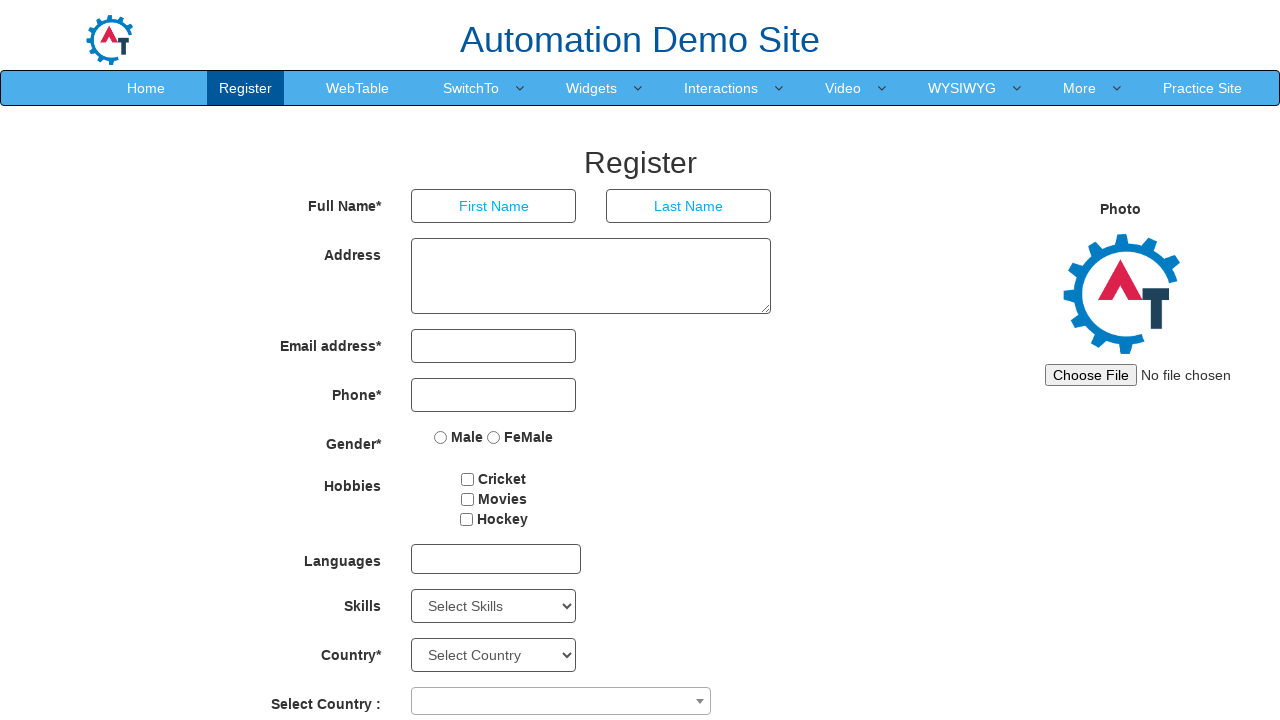

Selected 'Android' from Skills dropdown by value on #Skills
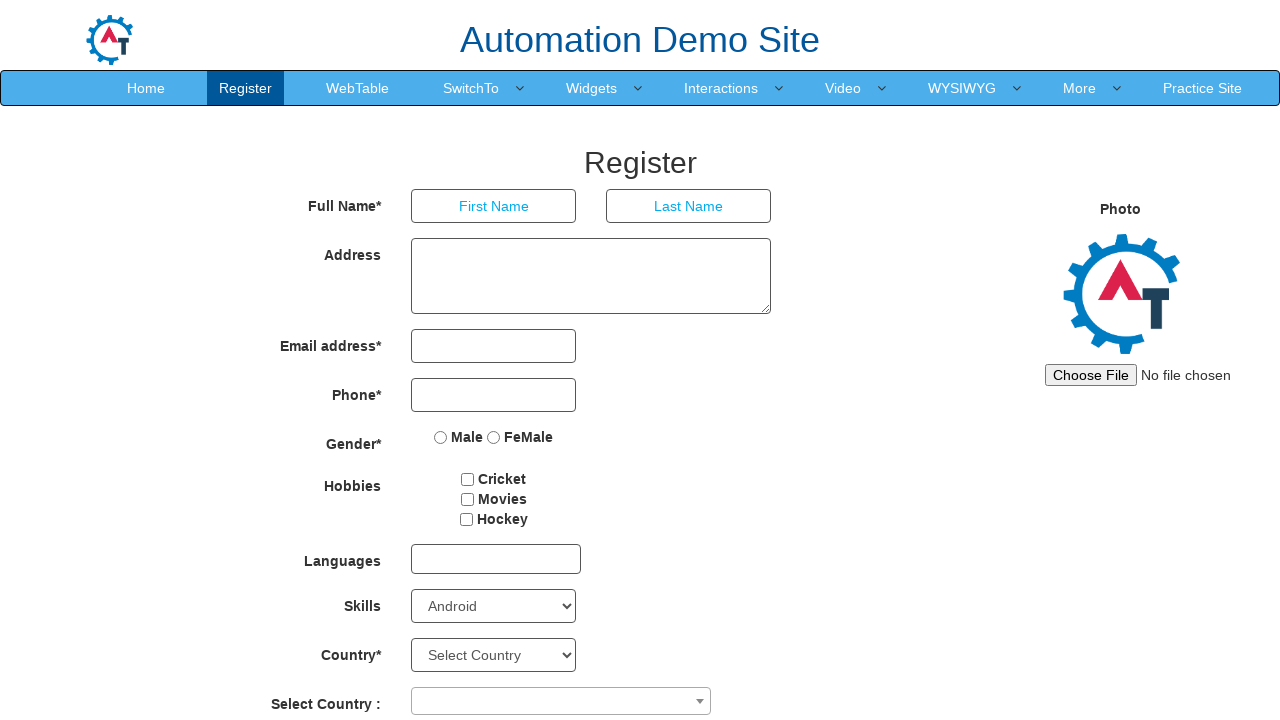

Selected 'Art Design' from Skills dropdown by label on #Skills
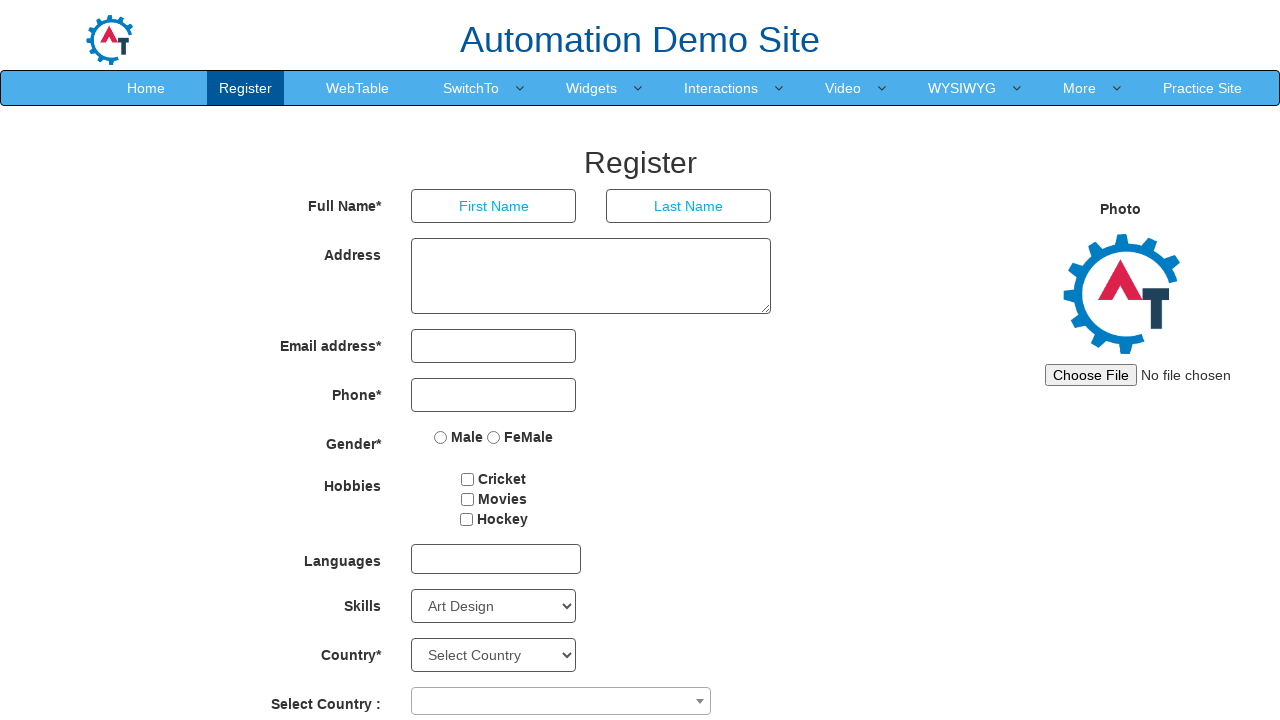

Selected Skills dropdown option at index 3 on #Skills
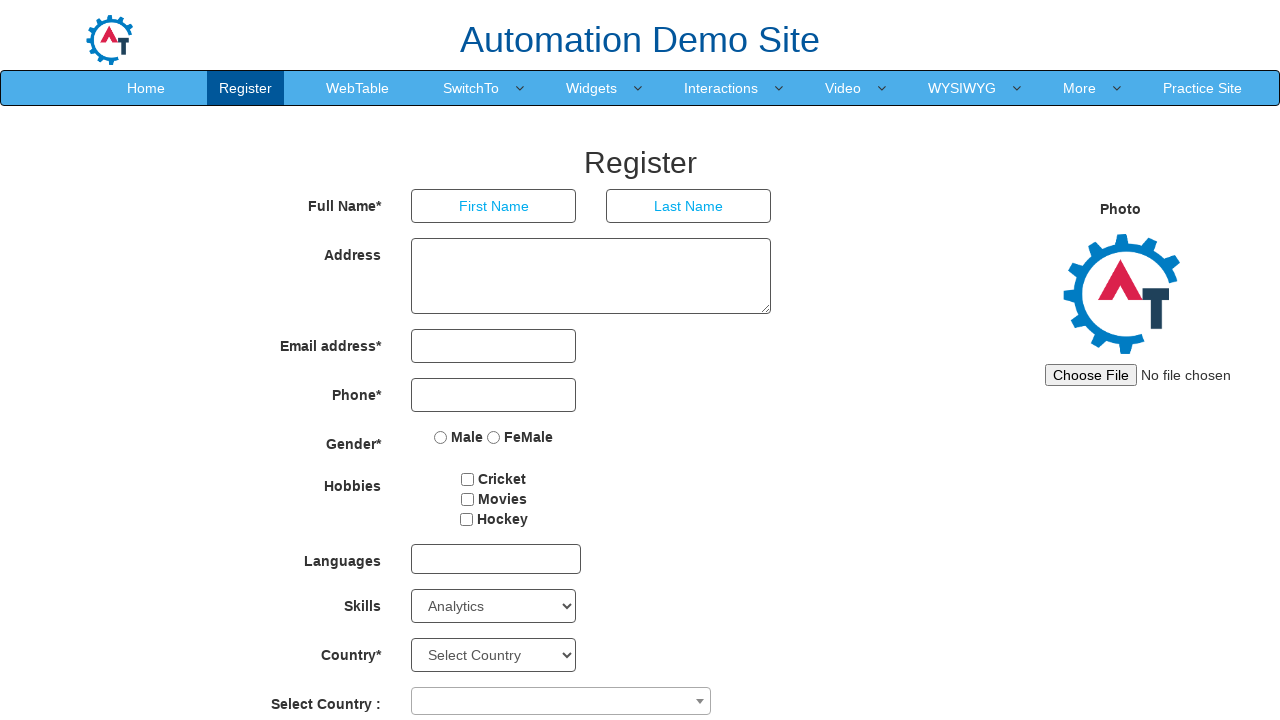

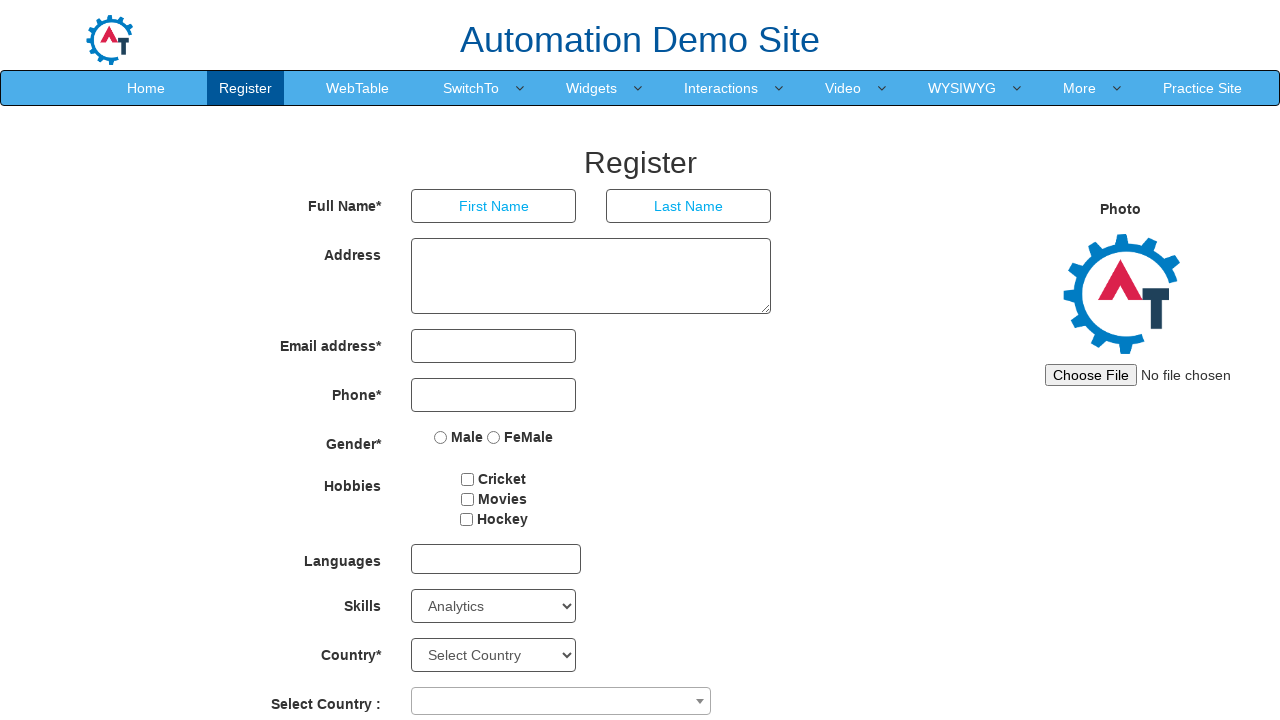